Tests keyboard input by sending the TAB key using keyboard actions and verifying the result text displays the correct key pressed.

Starting URL: http://the-internet.herokuapp.com/key_presses

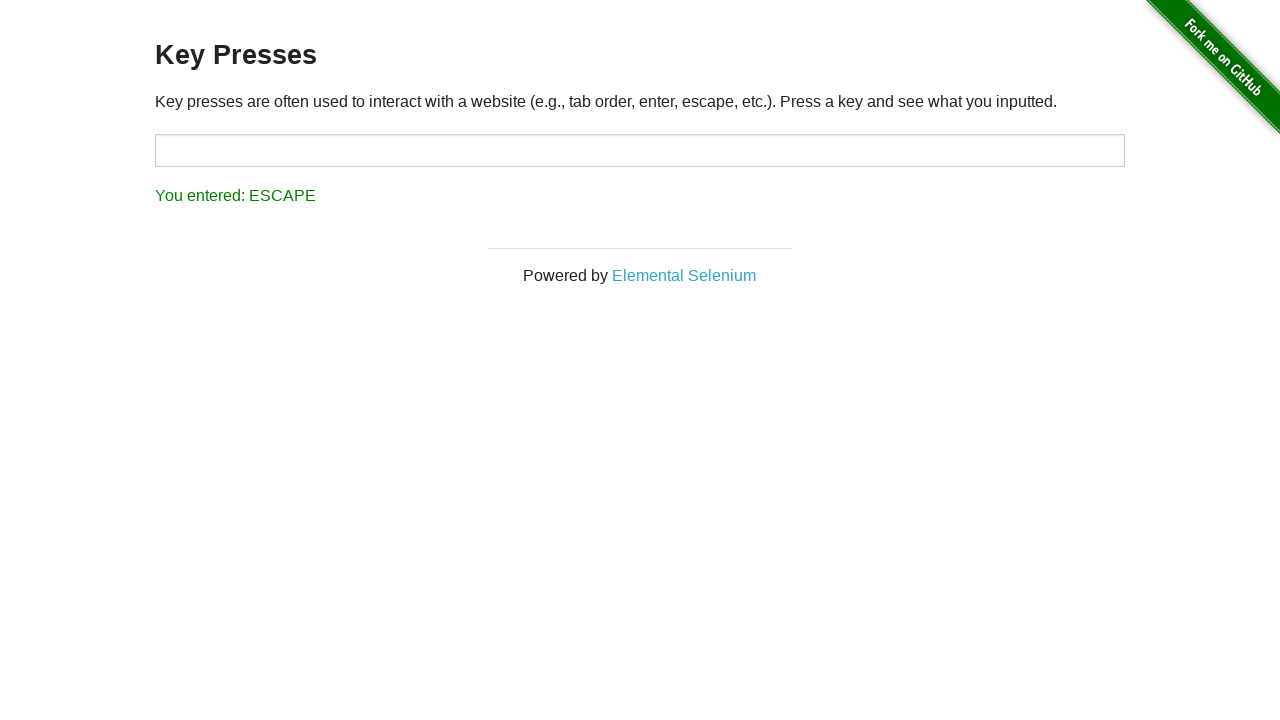

Pressed TAB key on the page
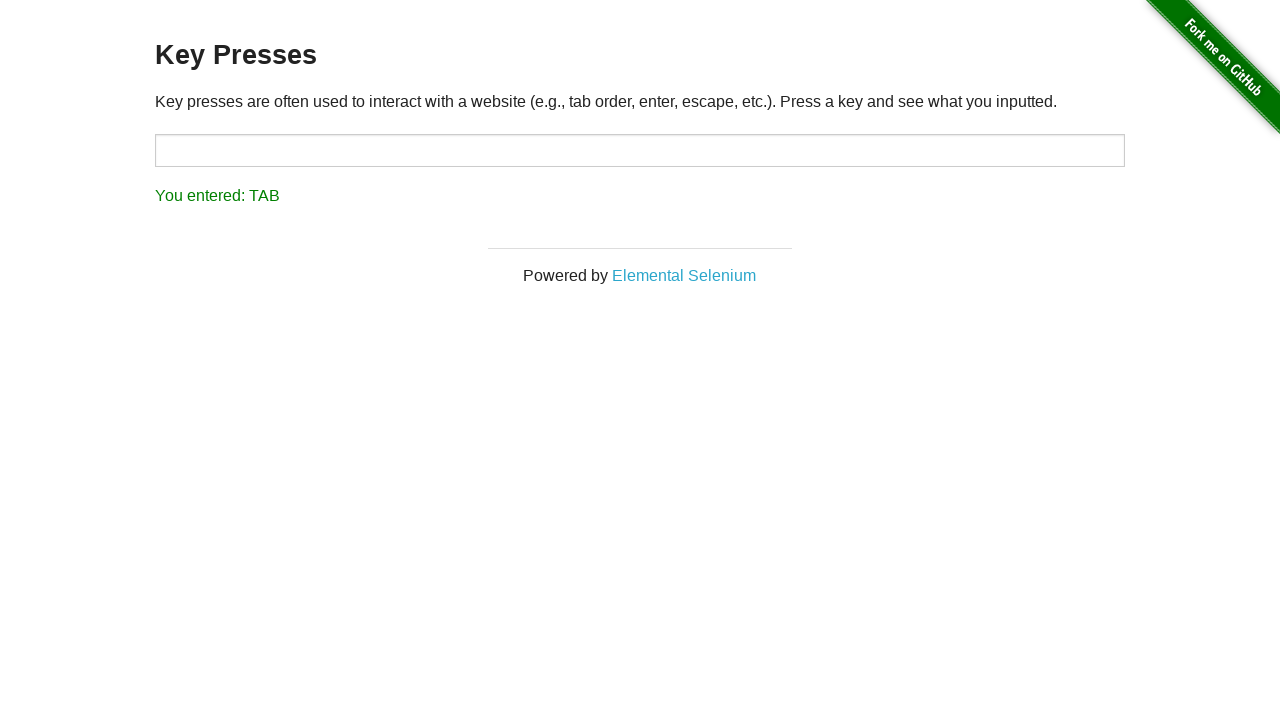

Result element loaded
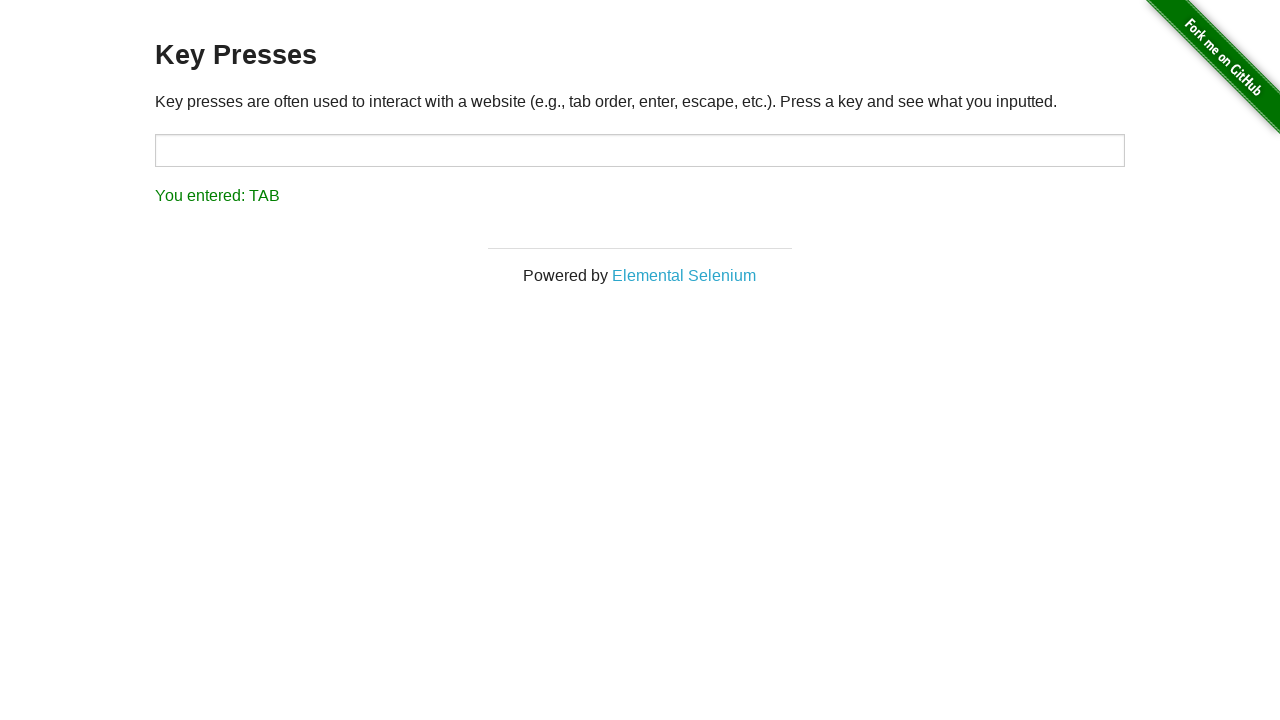

Retrieved result text content
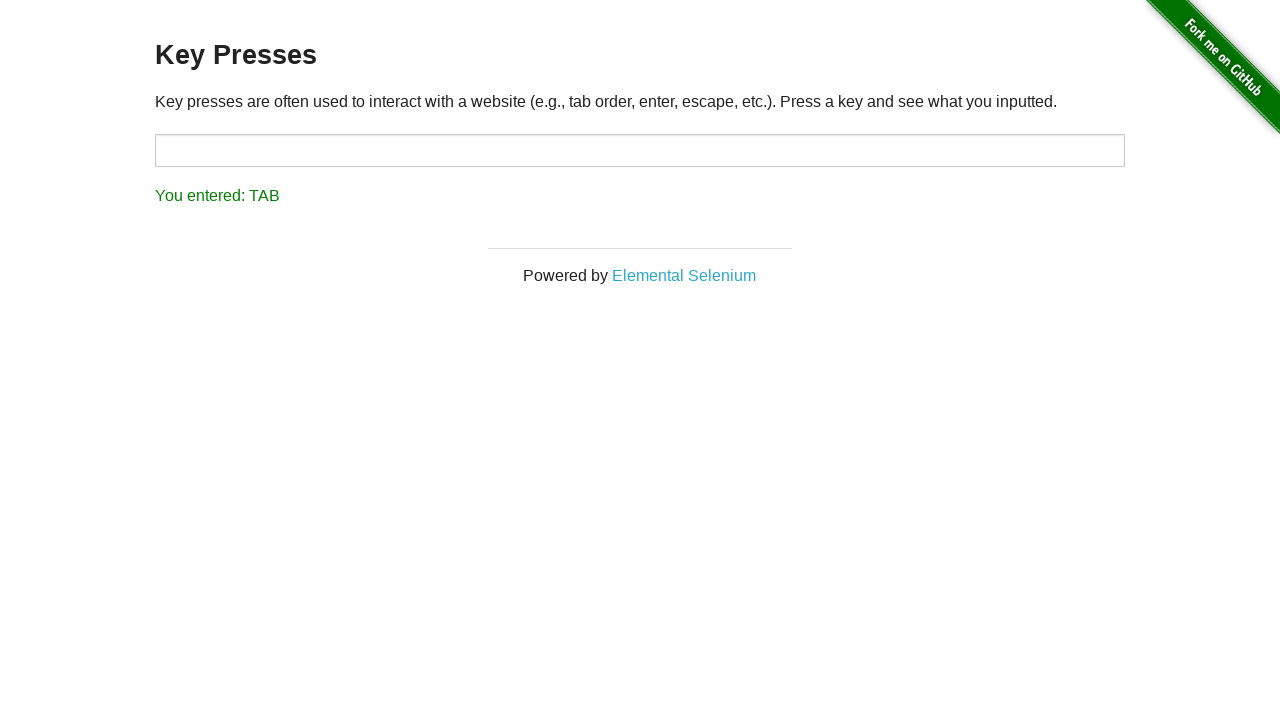

Verified result text displays 'You entered: TAB'
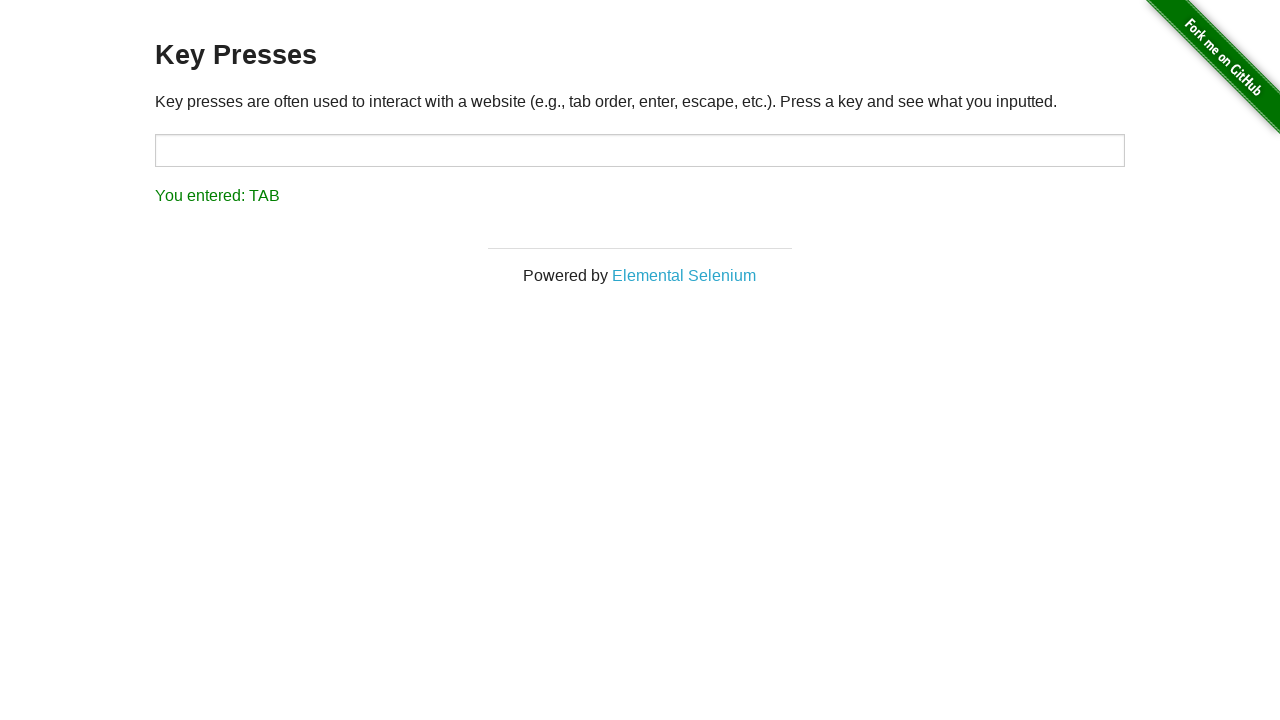

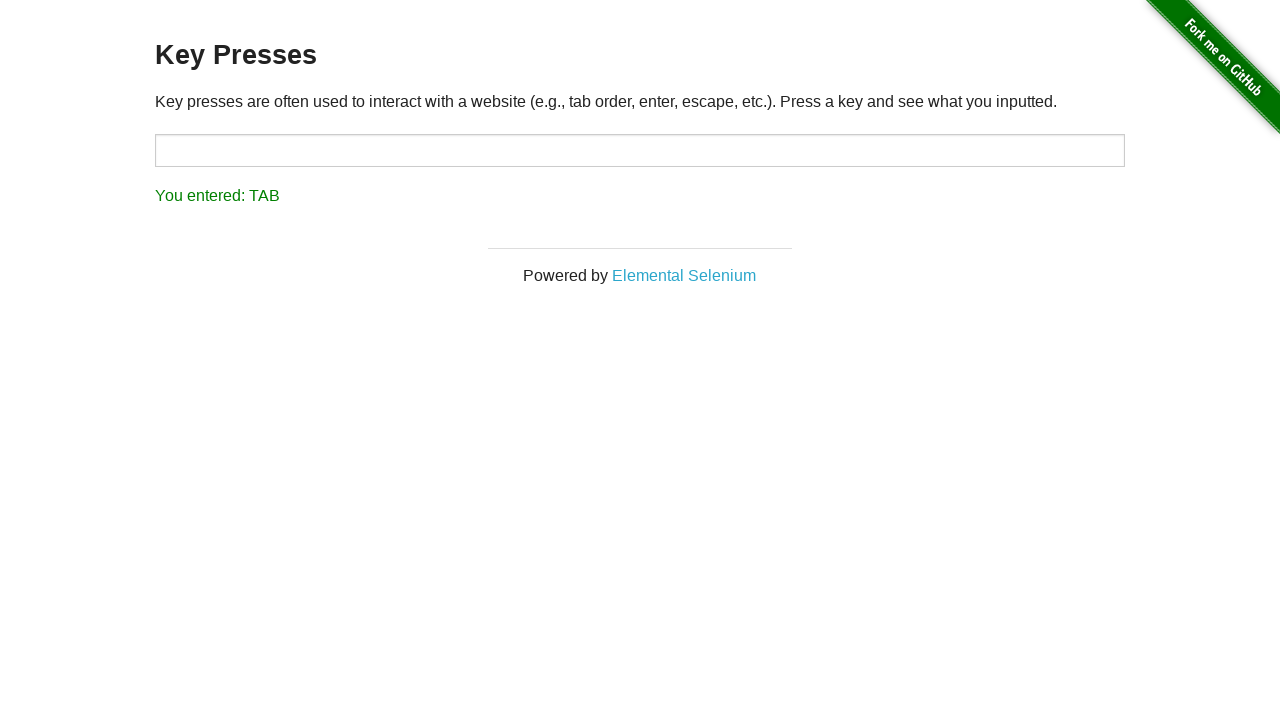